Verifies that the WebdriverIO homepage has the correct title

Starting URL: https://webdriver.io

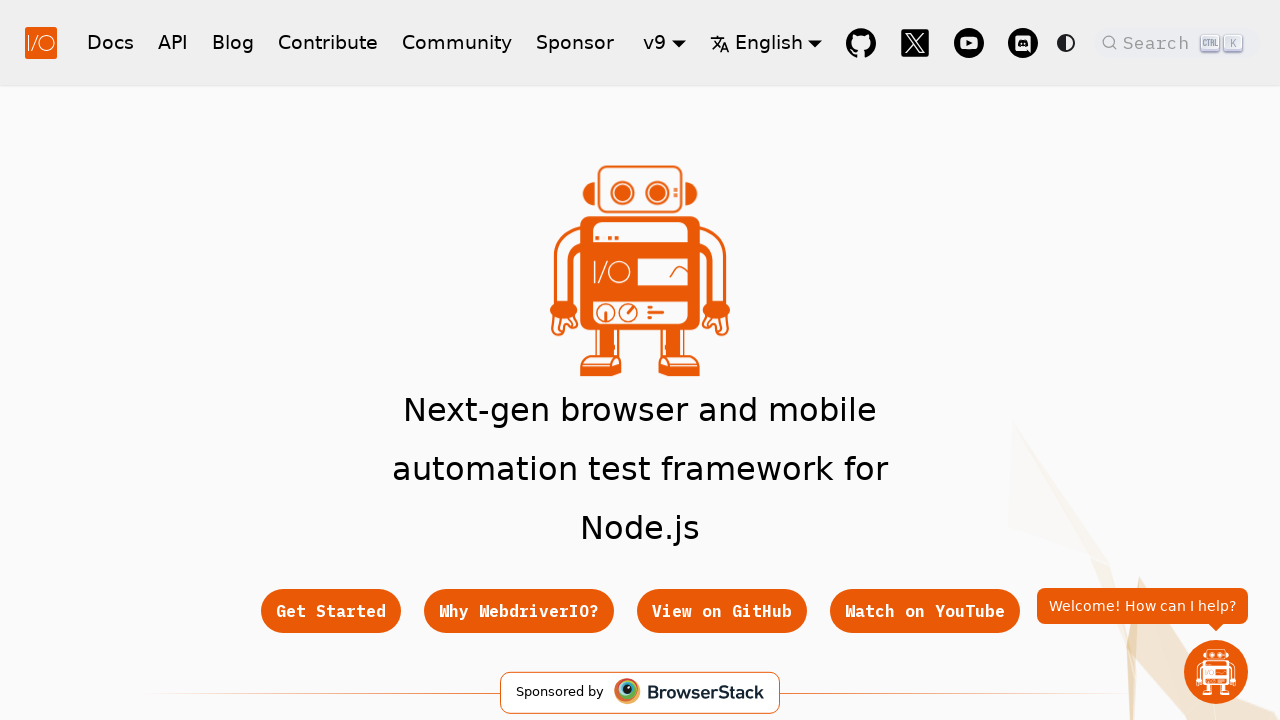

Verified that WebdriverIO homepage has the correct title
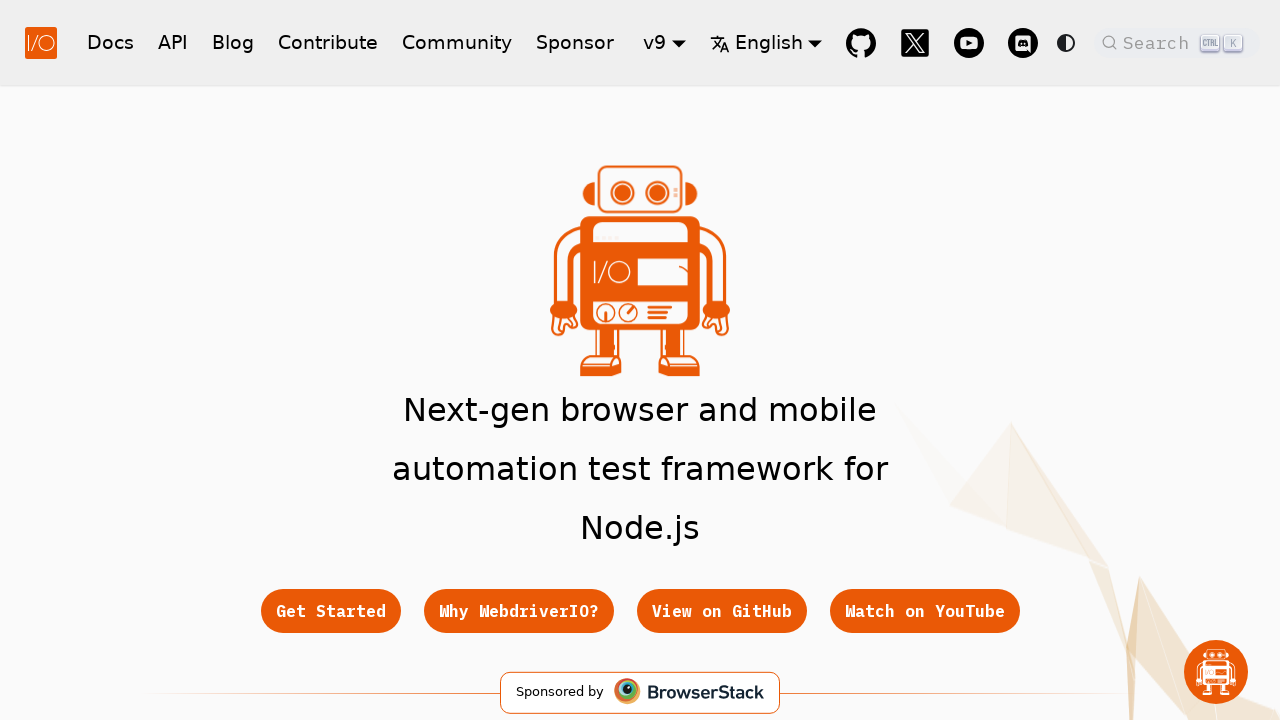

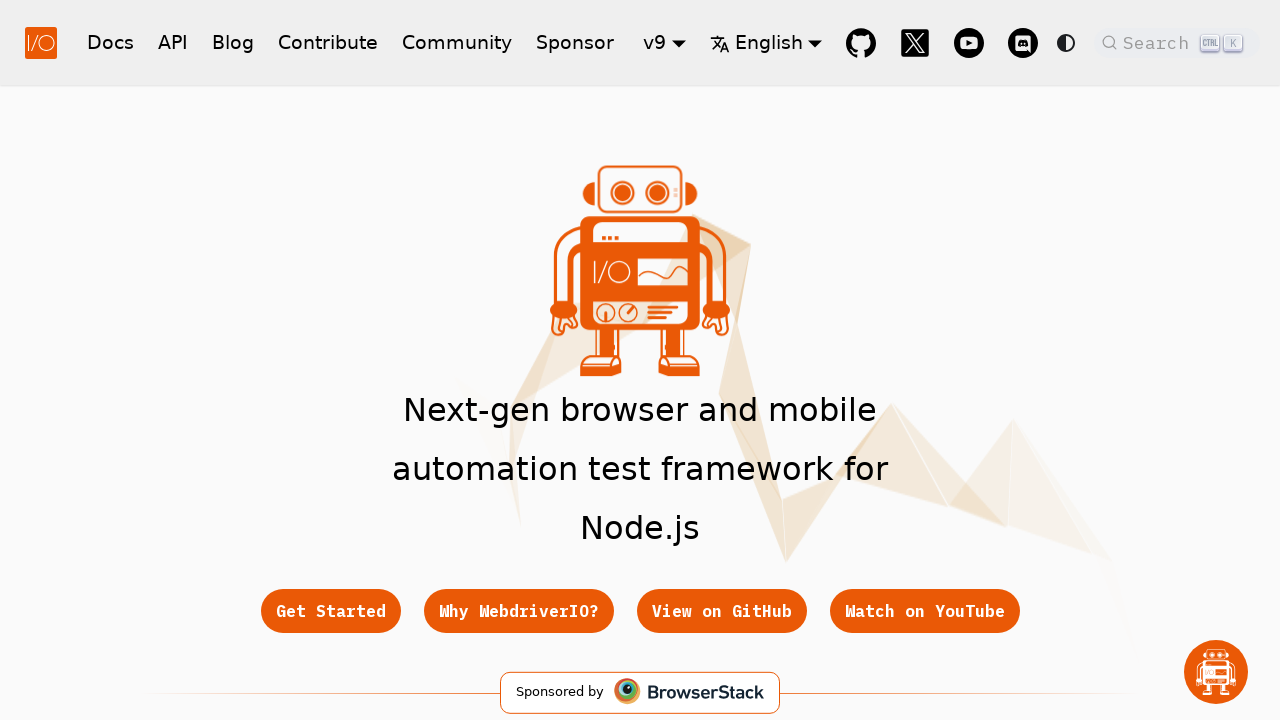